Tests handling of new browser windows by clicking a link that opens a new tab, waiting for the new page to load, and verifying the new page is accessible.

Starting URL: https://the-internet.herokuapp.com/windows

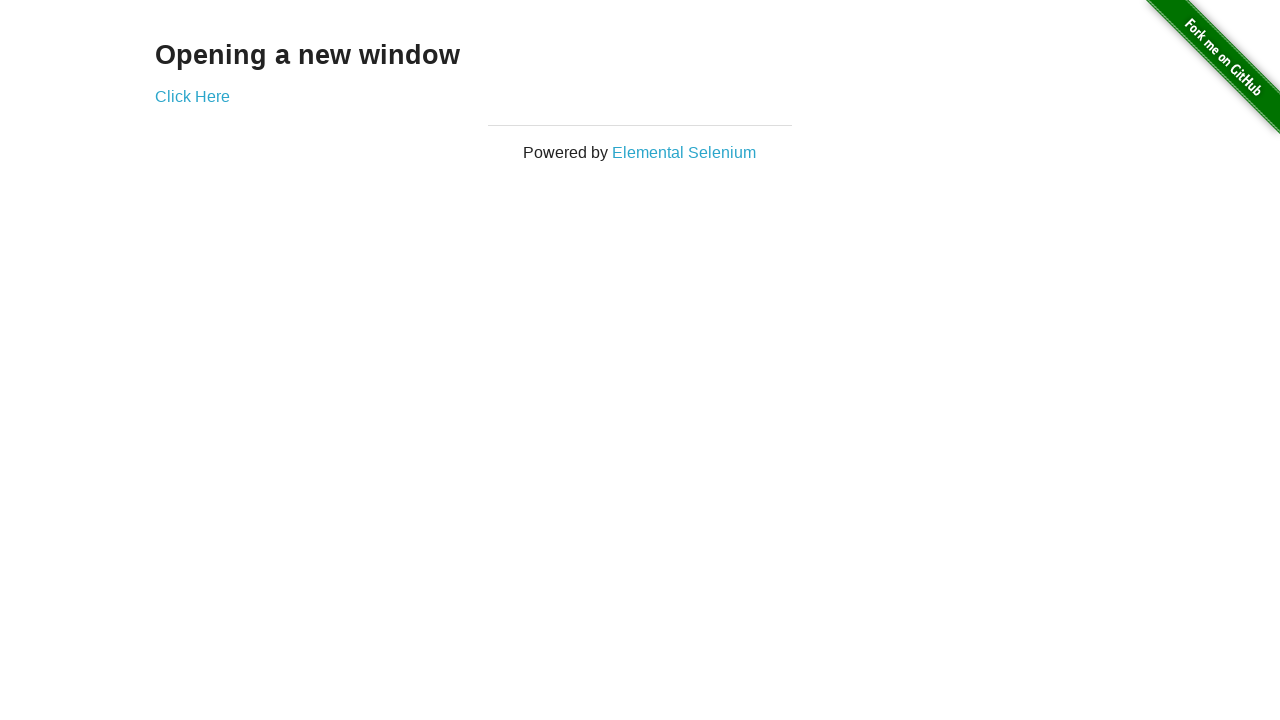

Clicked 'Click Here' link to open new window at (192, 96) on xpath=//a[normalize-space()='Click Here']
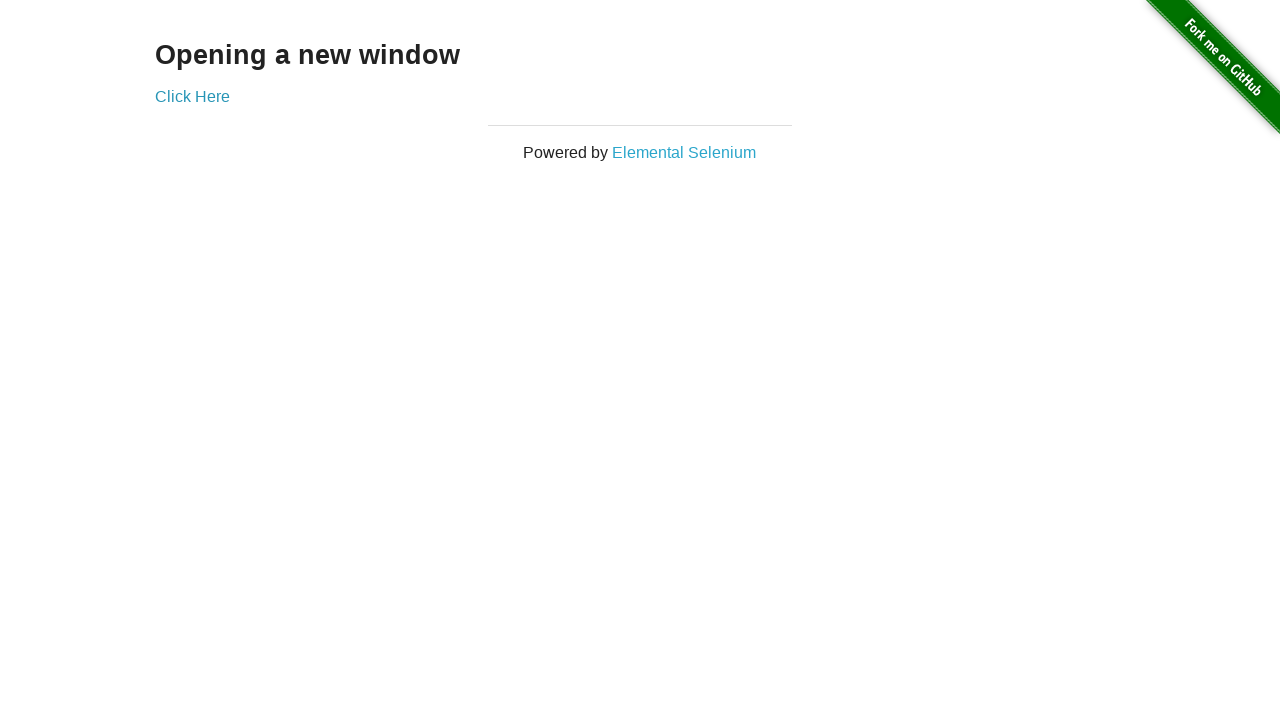

New page object retrieved from context
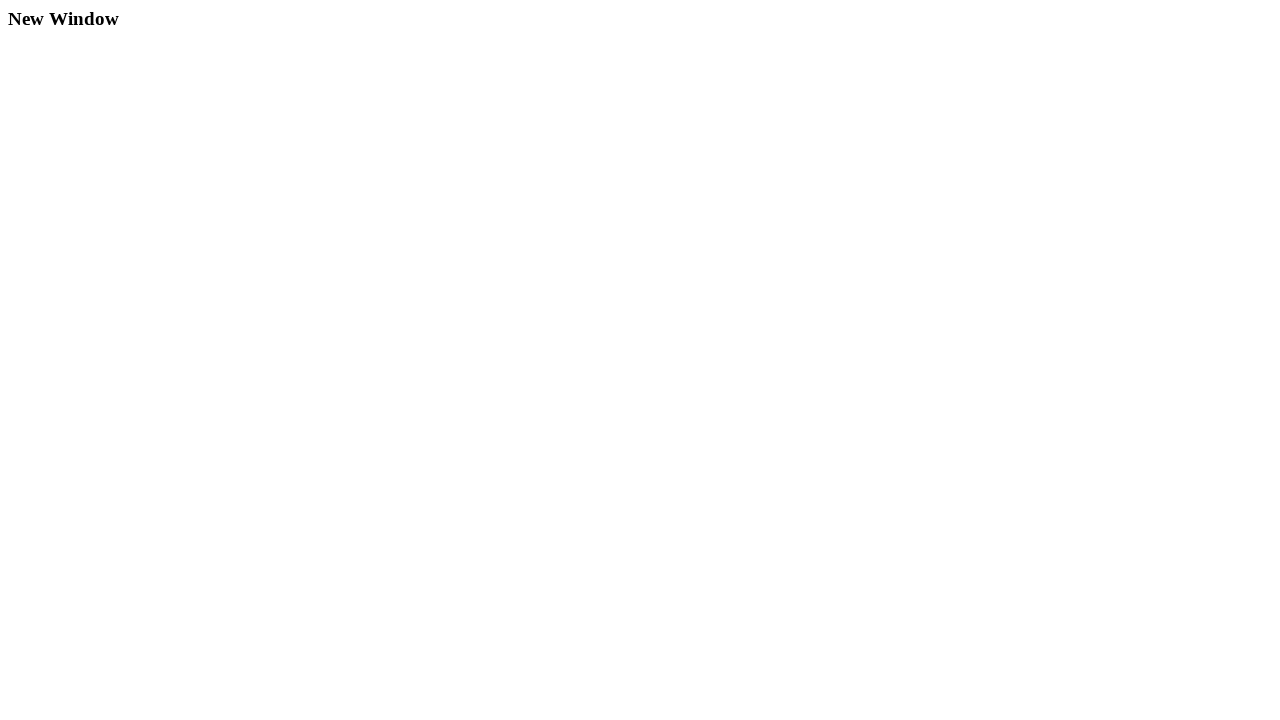

Waited for new page to load completely
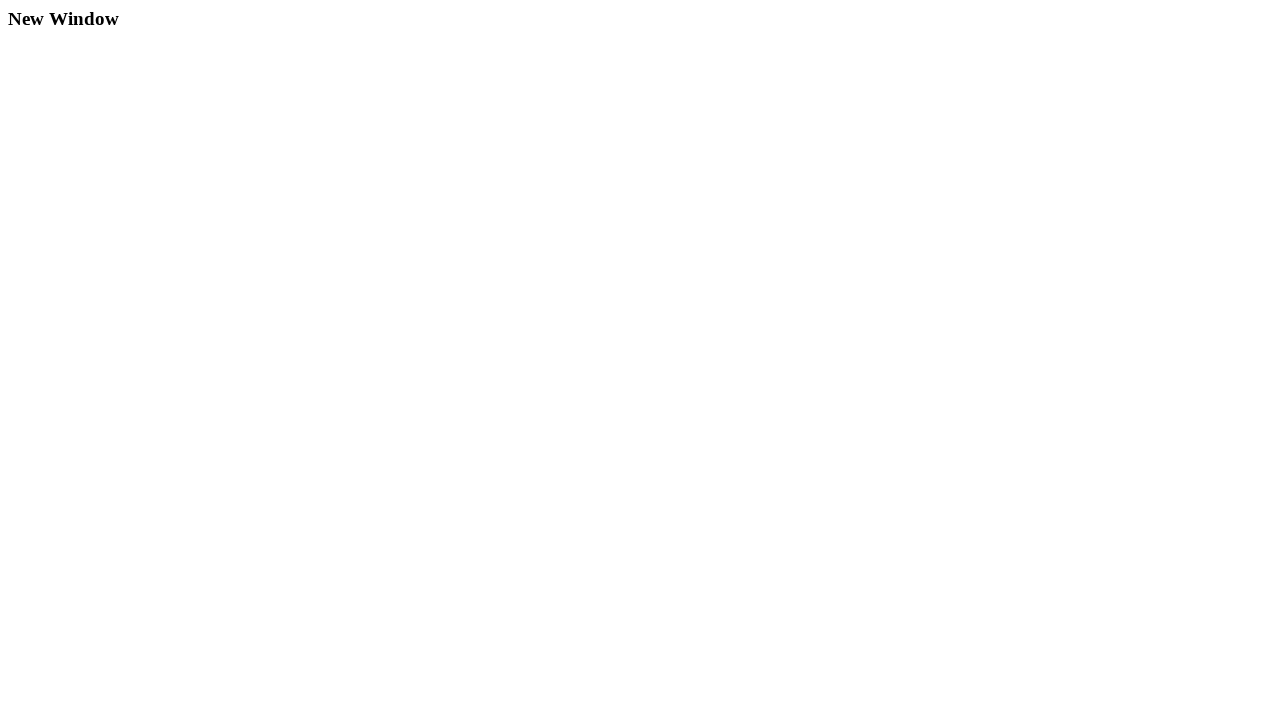

Retrieved new page title: 'New Window'
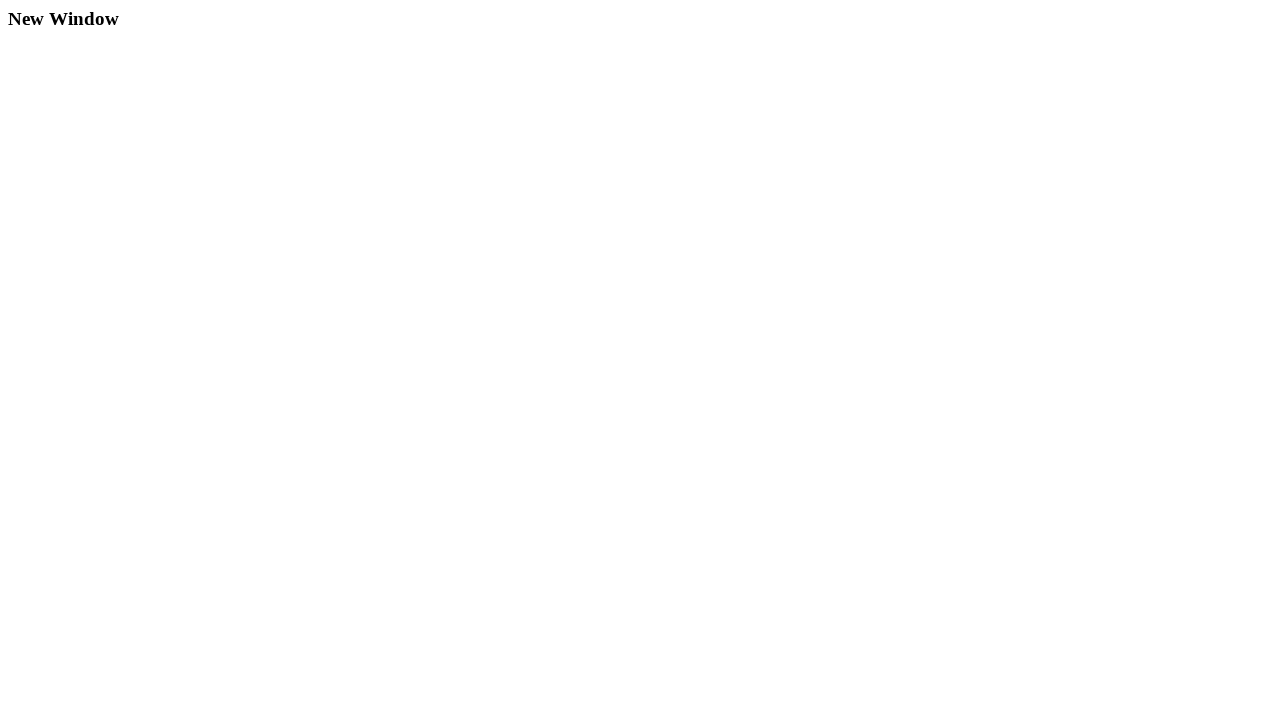

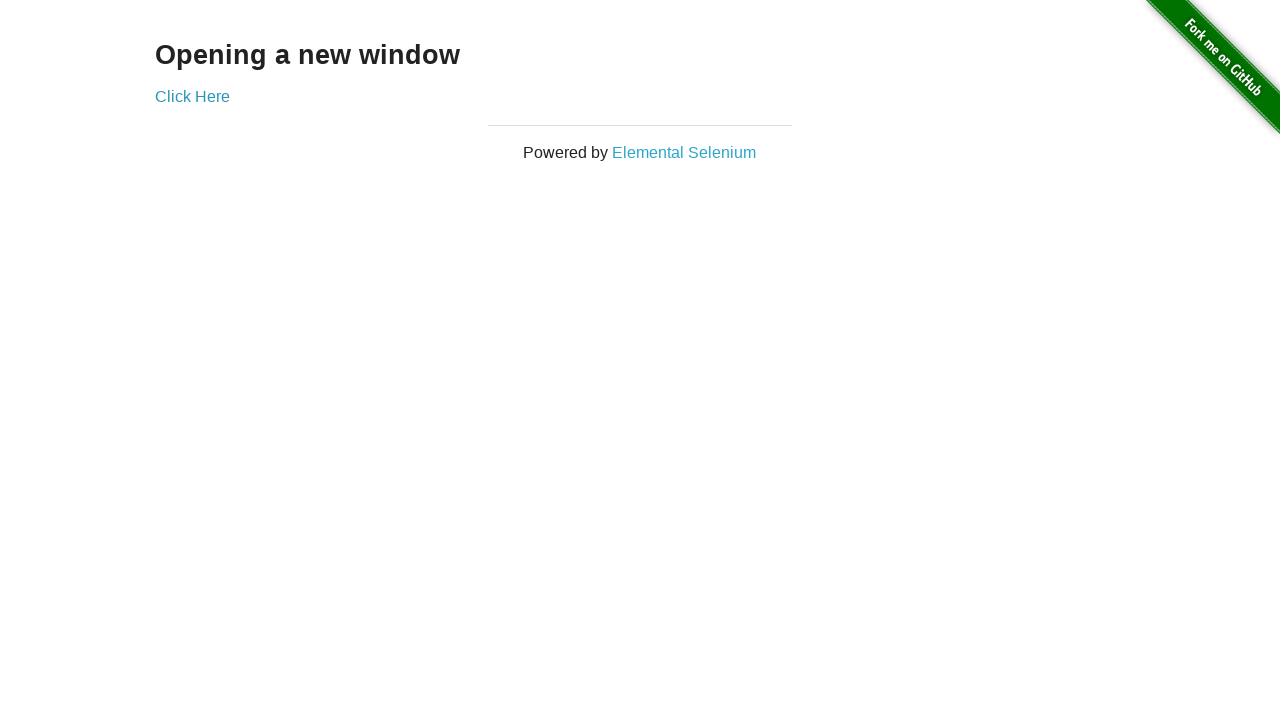